Opens the Verizon Wireless homepage and verifies the page loads by checking the title

Starting URL: https://www.verizonwireless.com/

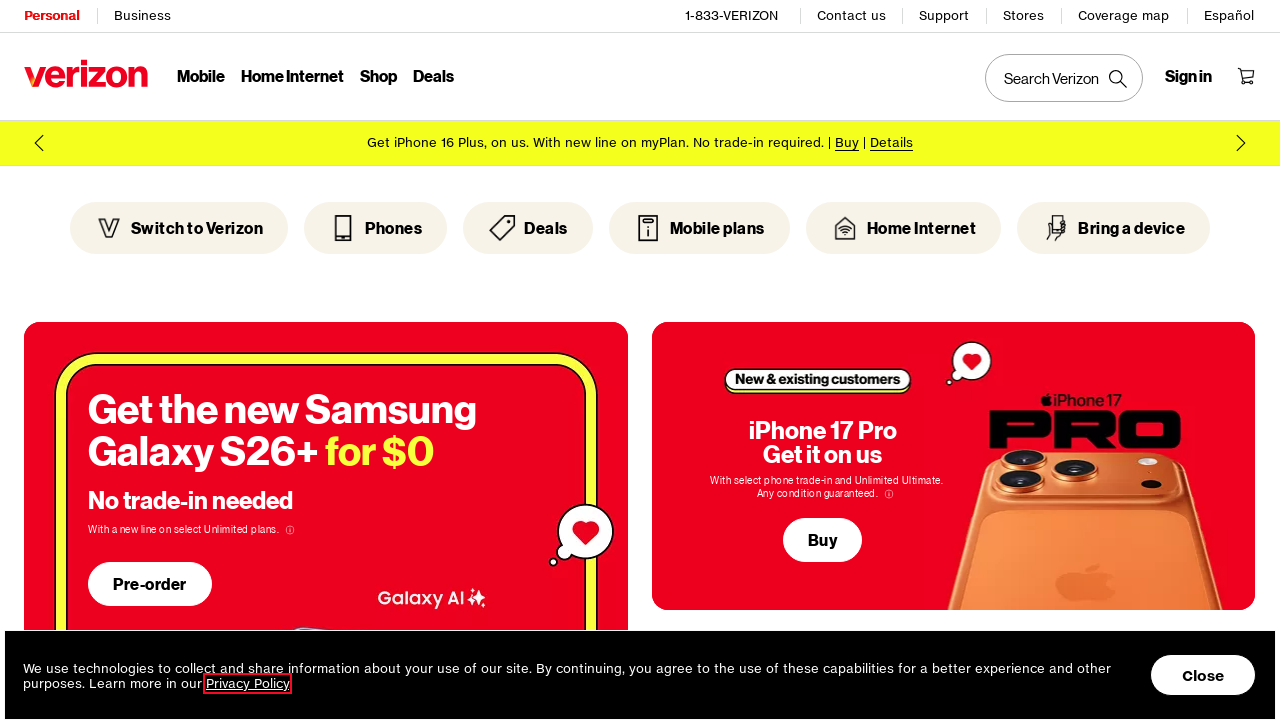

Waited for page to reach domcontentloaded state
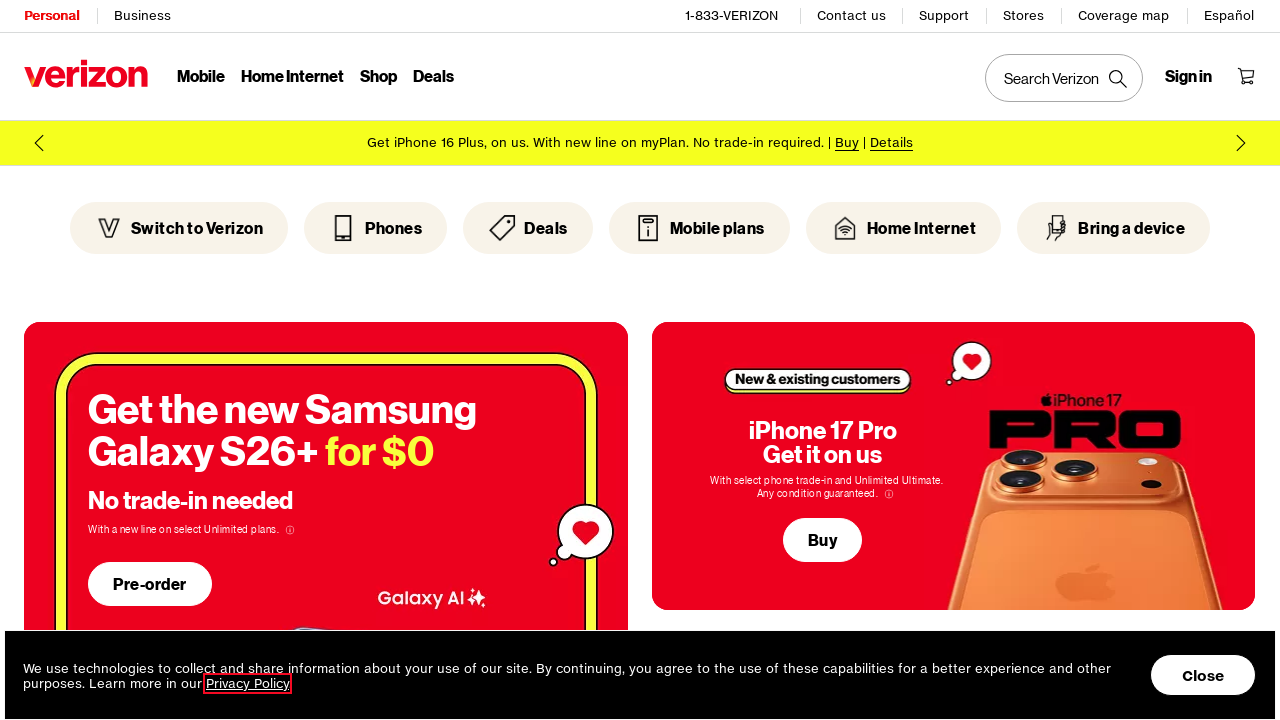

Retrieved page title: Verizon: Wireless, Internet, TV and Phone Services | Official Site
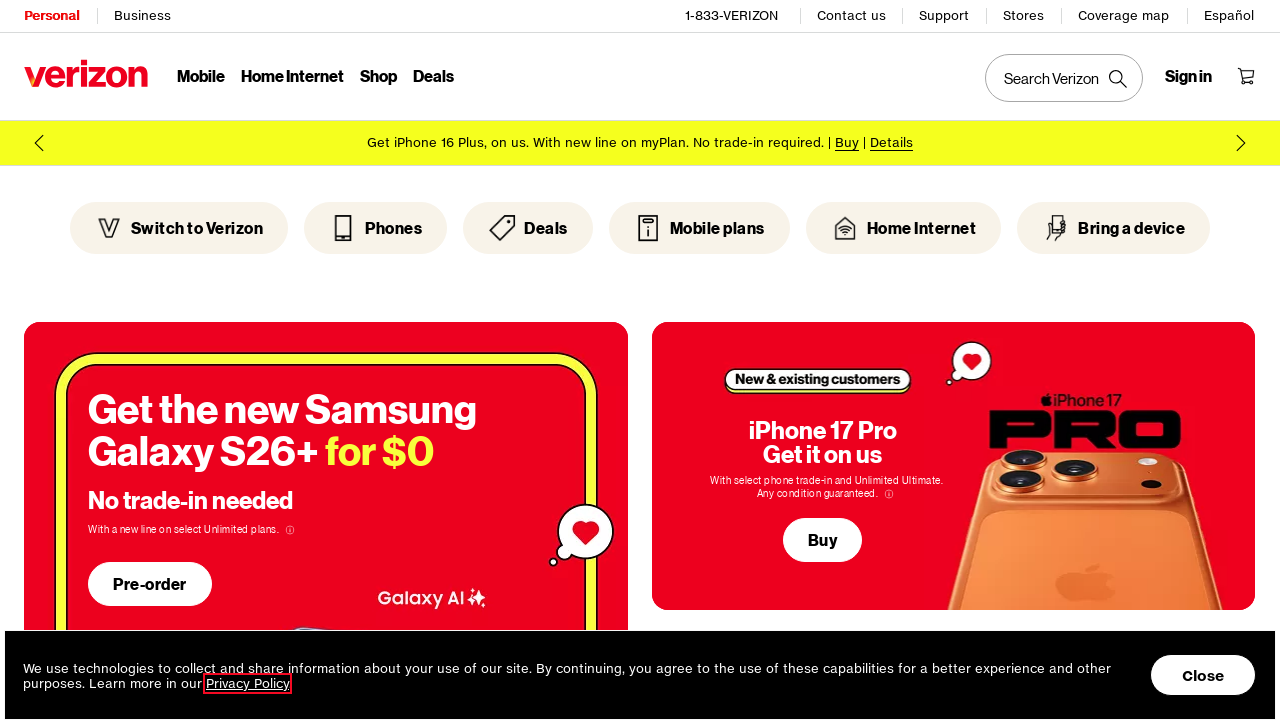

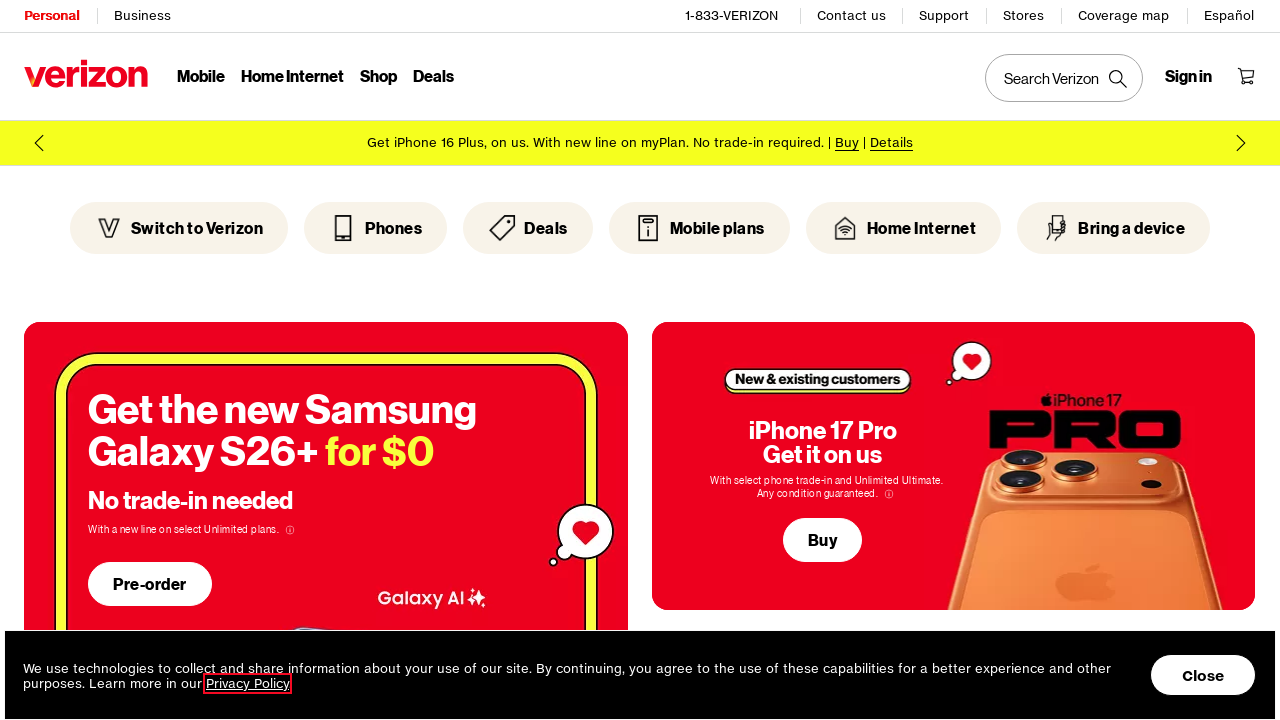